Tests horizontal scrolling functionality on a dashboard page by scrolling left and right multiple times

Starting URL: https://dashboards.handmadeinteractive.com/jasonlove/

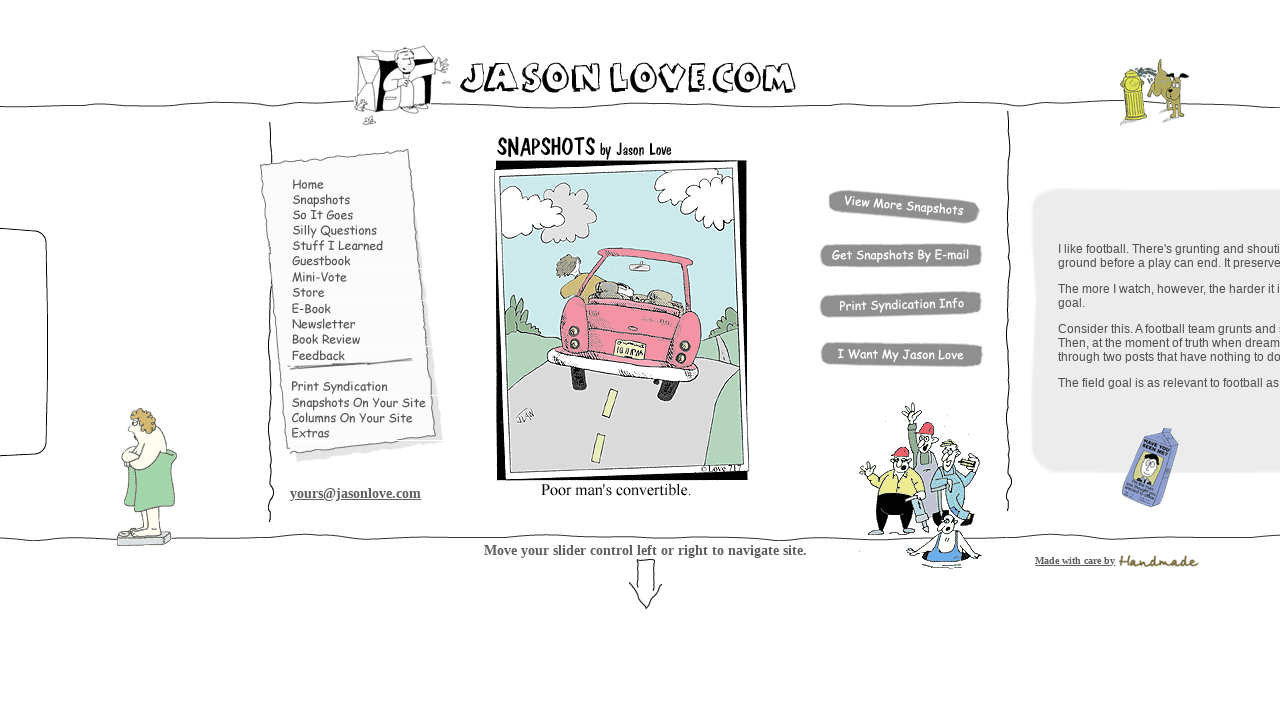

Scrolled horizontally right by 1500 pixels
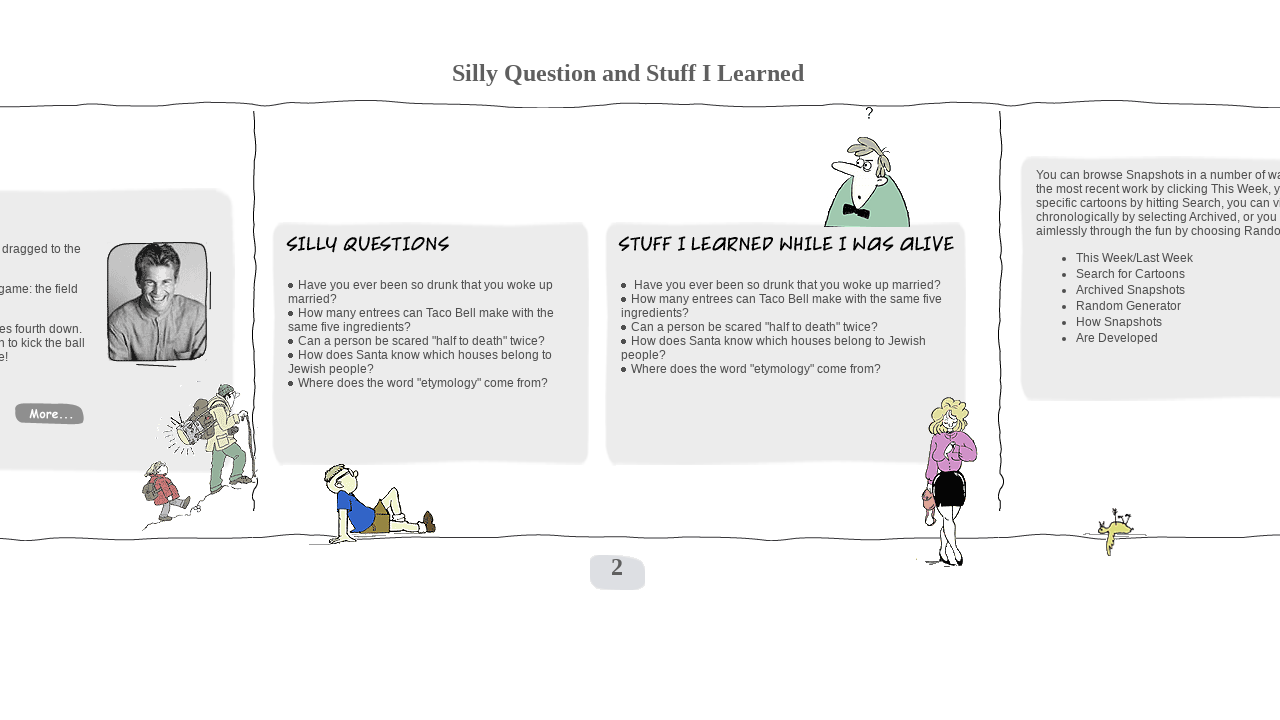

Waited 3 seconds for scroll animation to complete
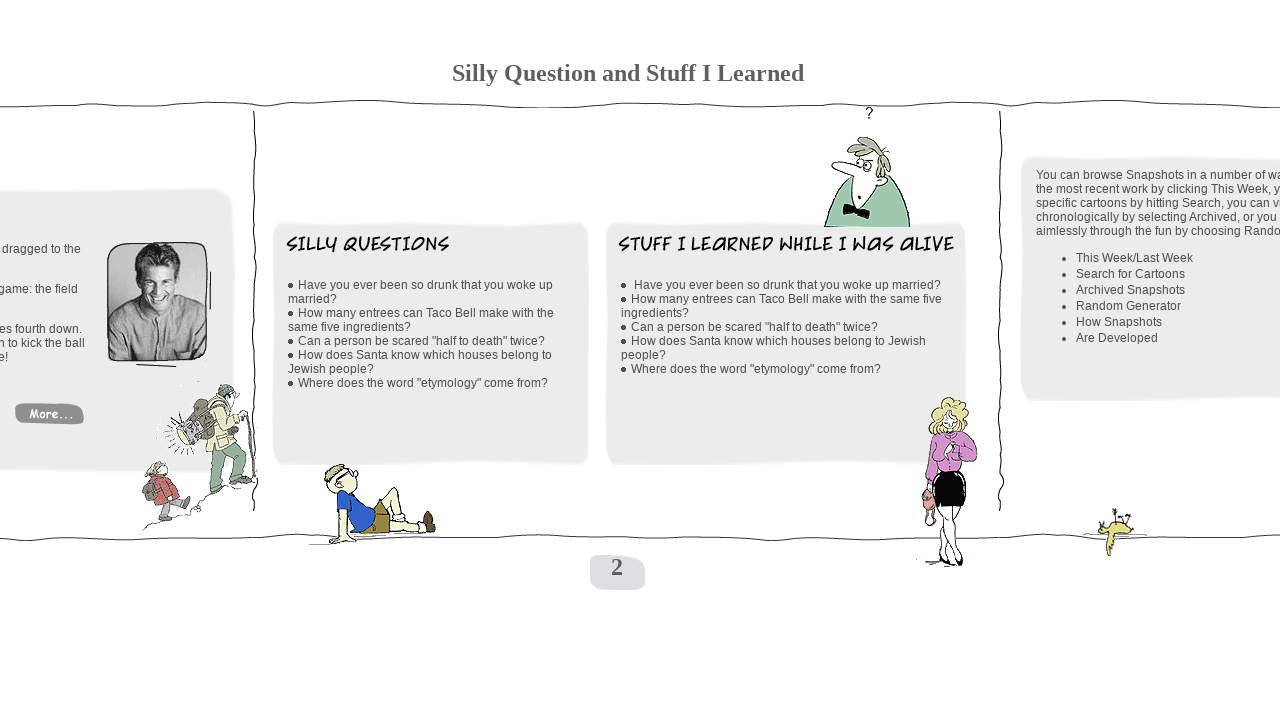

Scrolled horizontally left by 1800 pixels
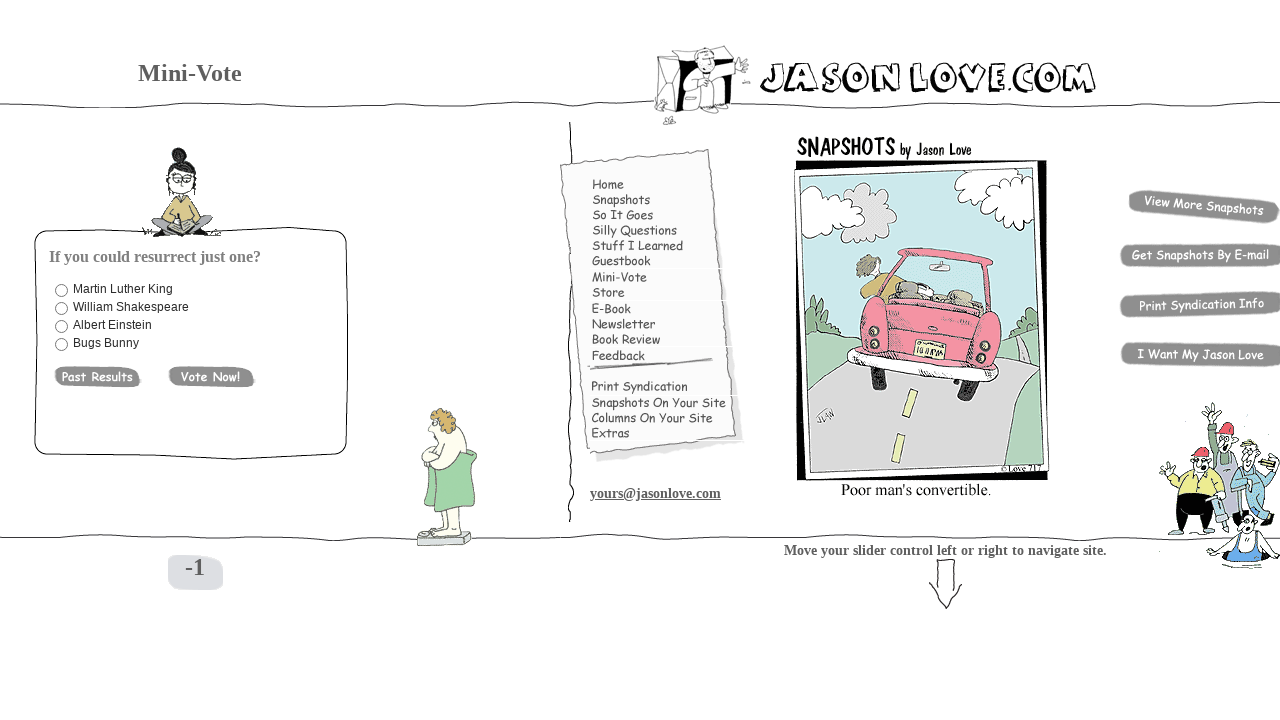

Waited 3 seconds for scroll animation to complete
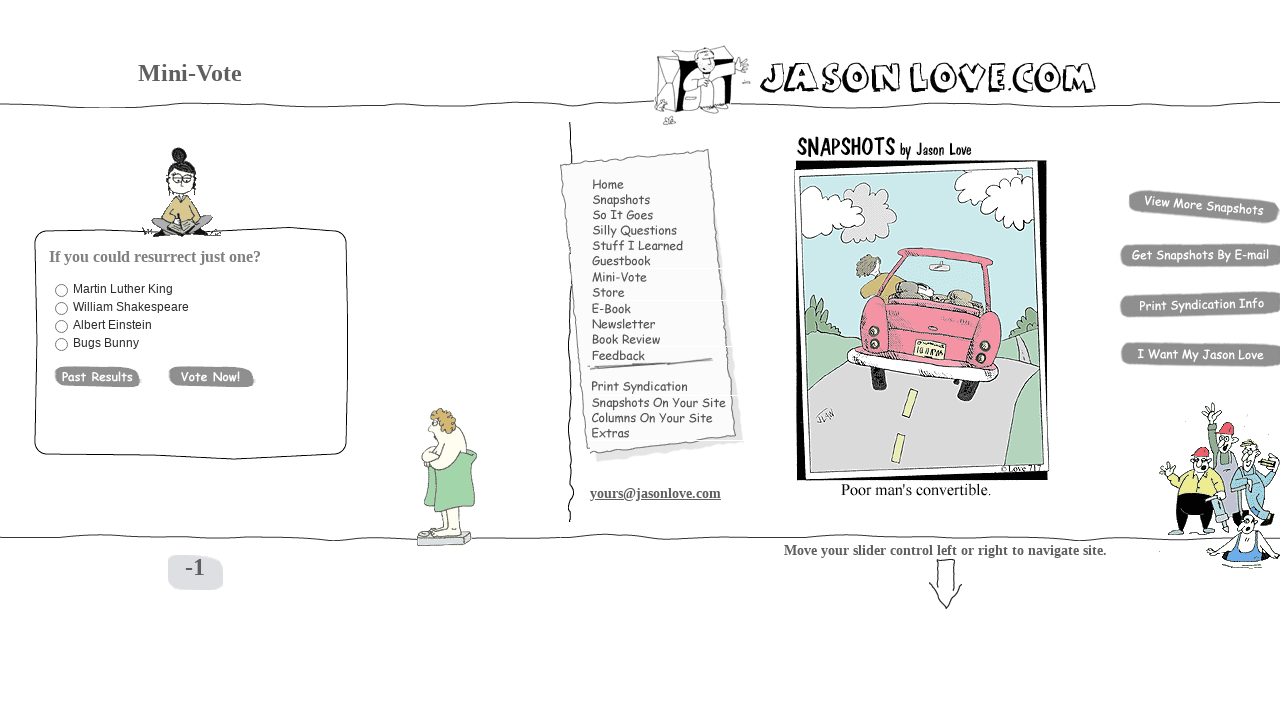

Scrolled horizontally right by 2000 pixels
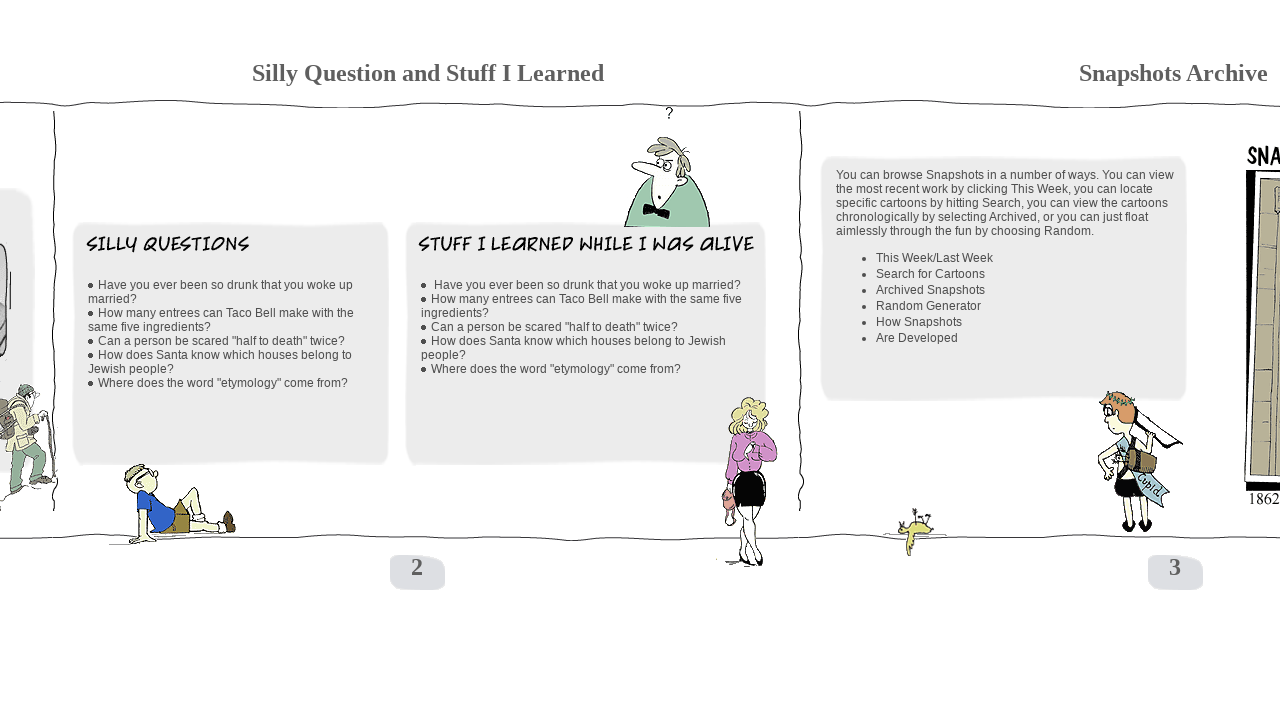

Waited 3 seconds for scroll animation to complete
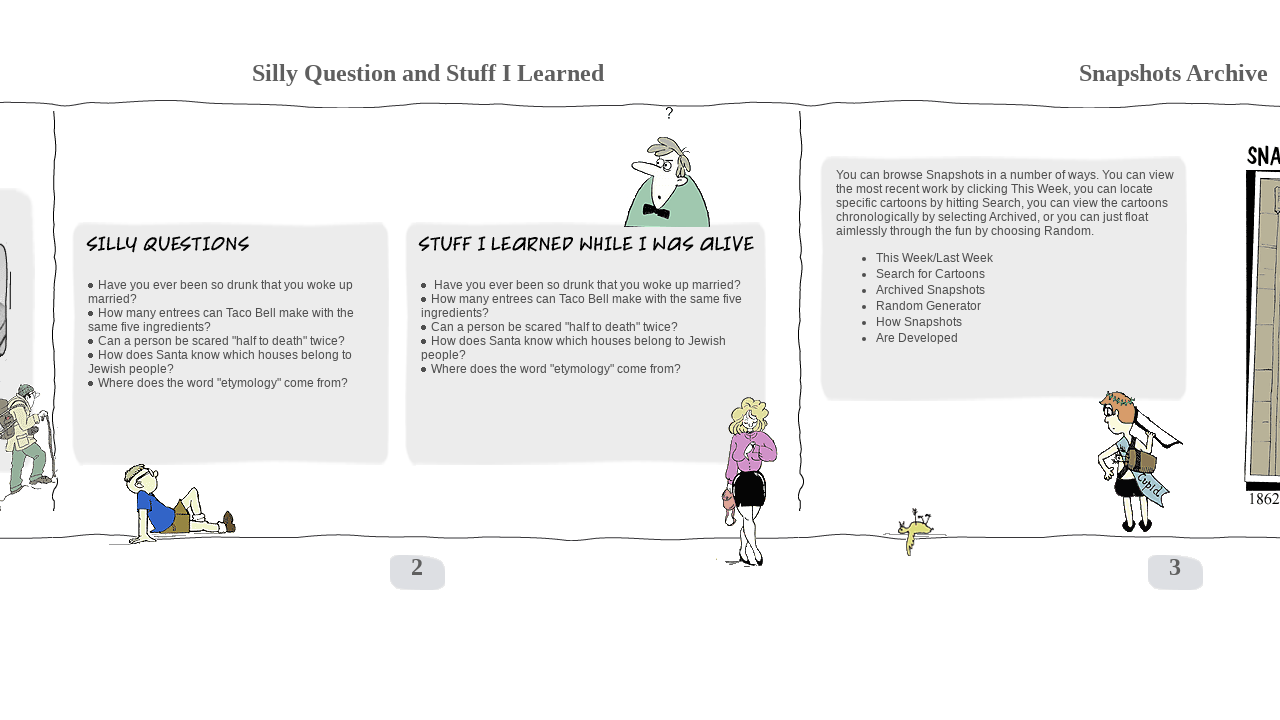

Scrolled horizontally left by 2500 pixels
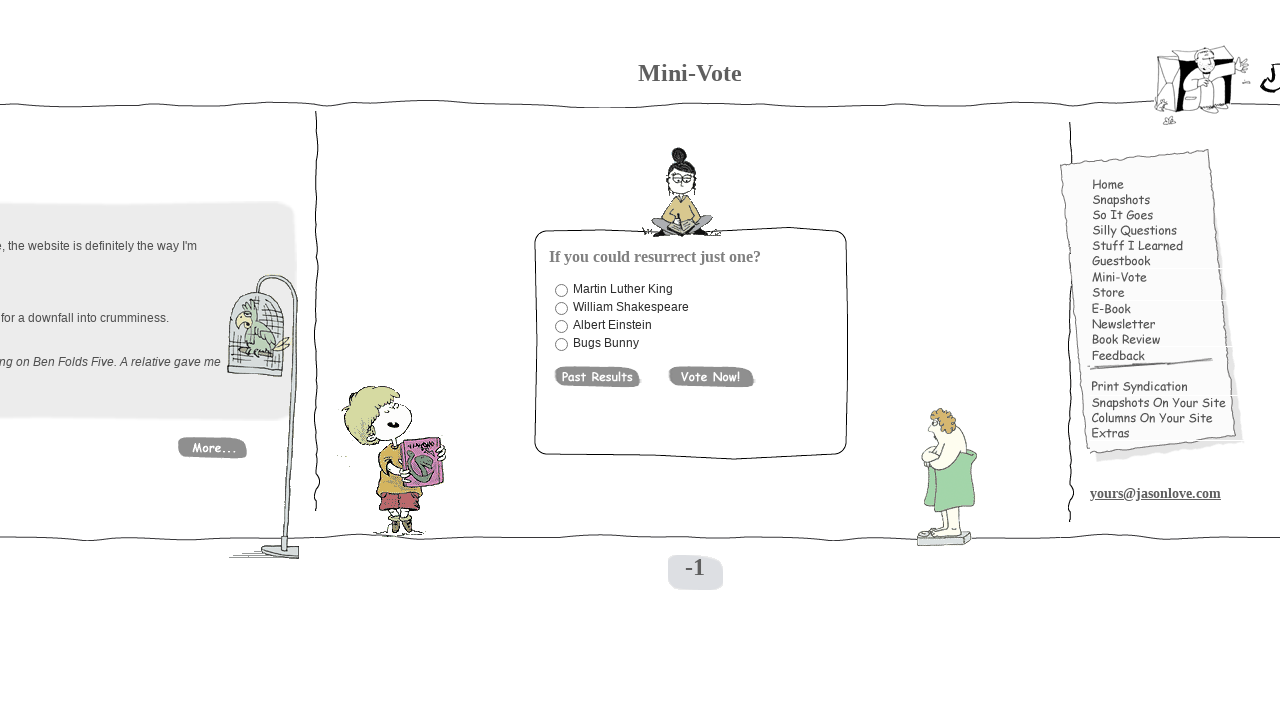

Waited 3 seconds for scroll animation to complete
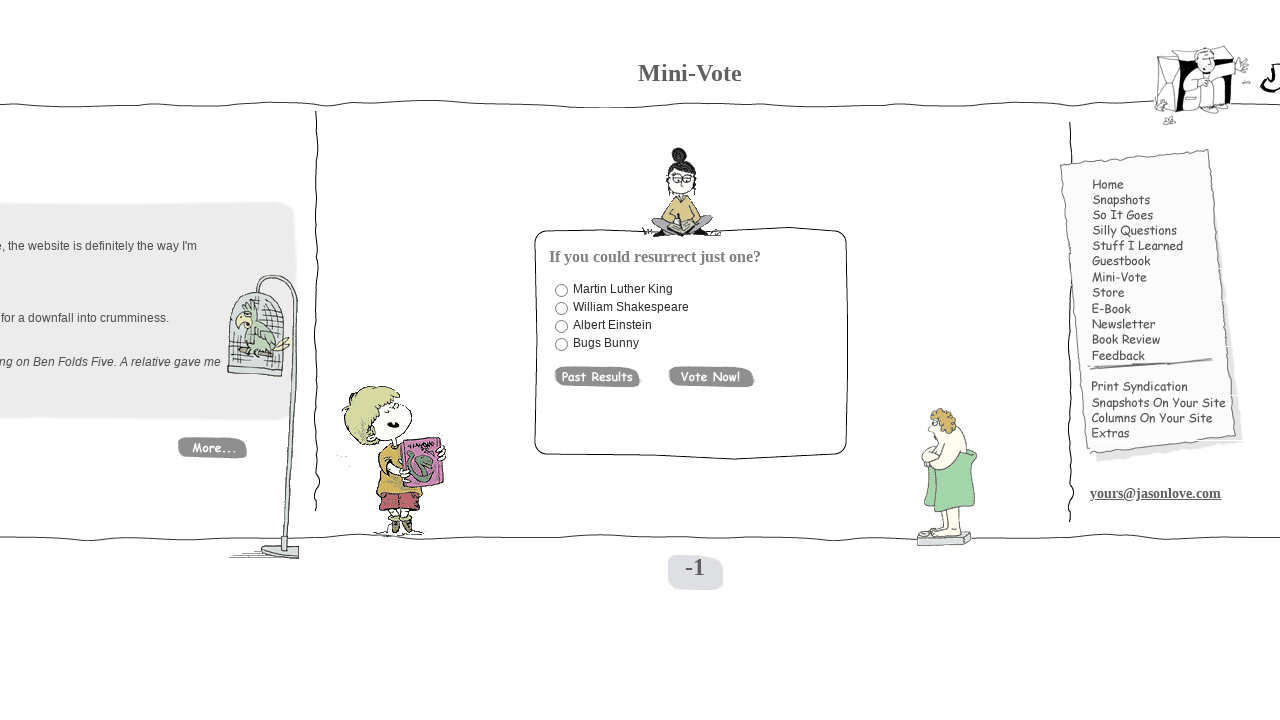

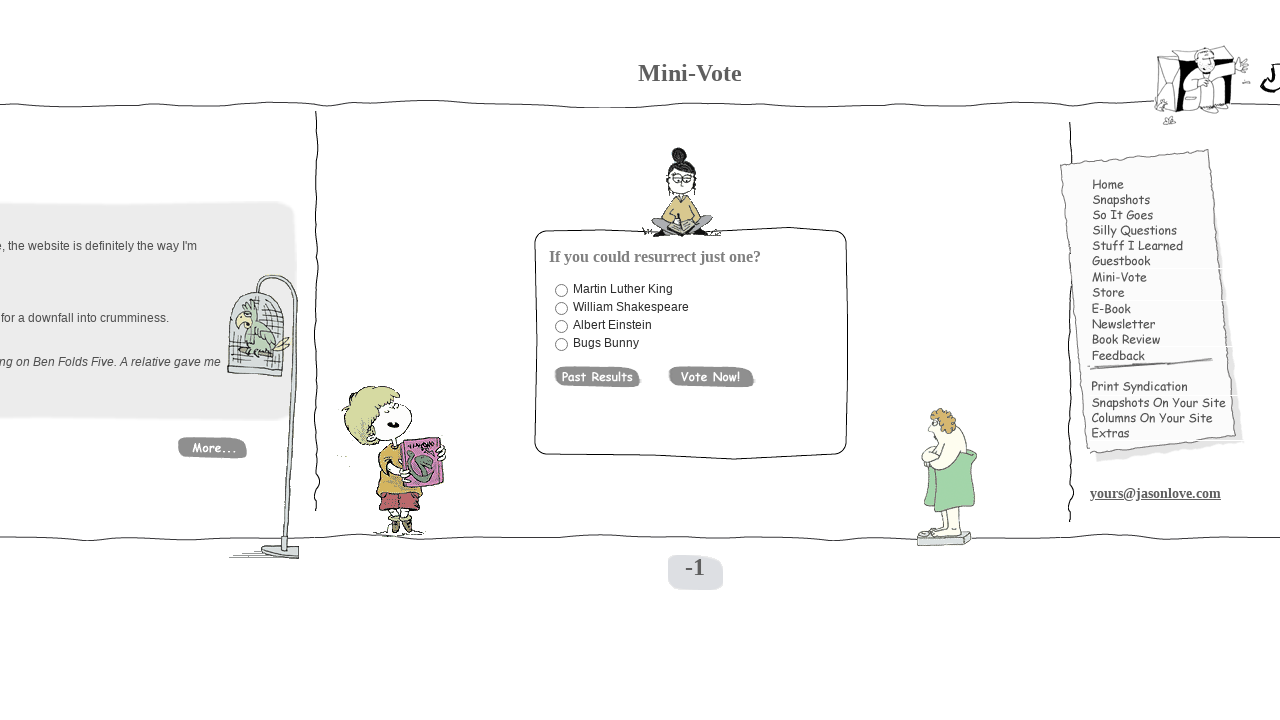